Tests the image gallery functionality by clicking the full image button to reveal the larger featured image

Starting URL: https://data-class-jpl-space.s3.amazonaws.com/JPL_Space/index.html

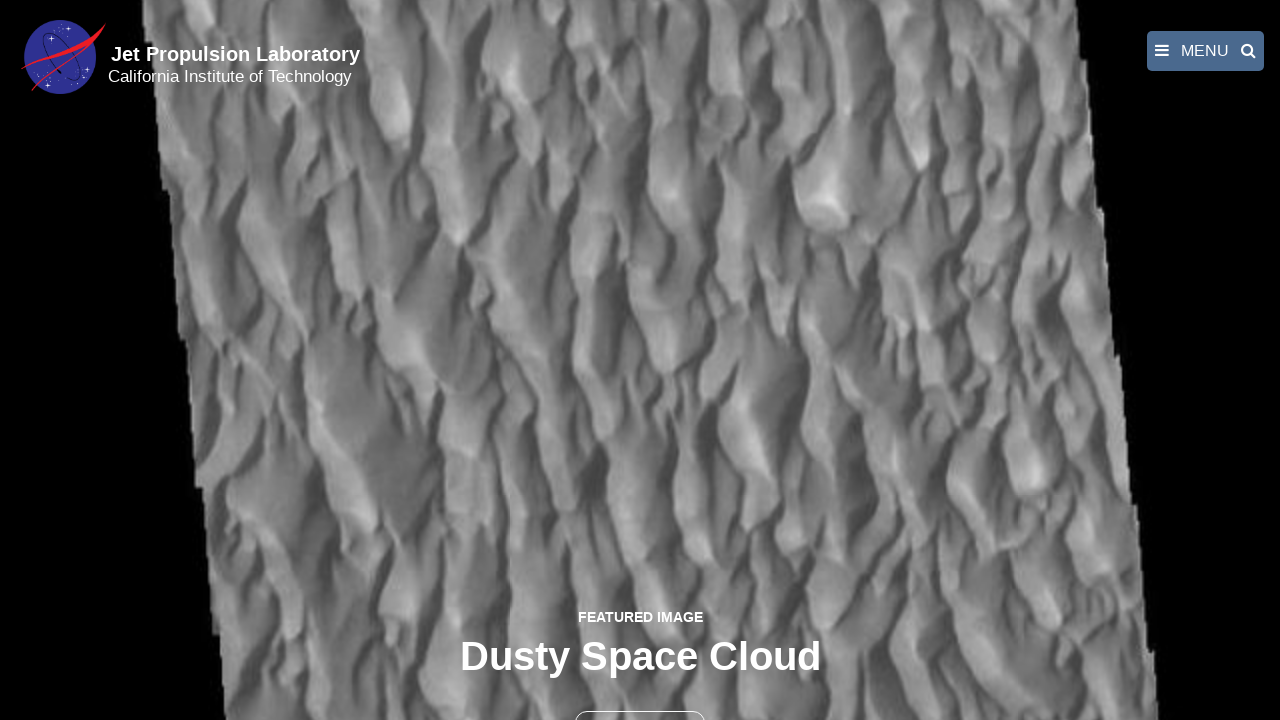

Navigated to JPL Space image gallery page
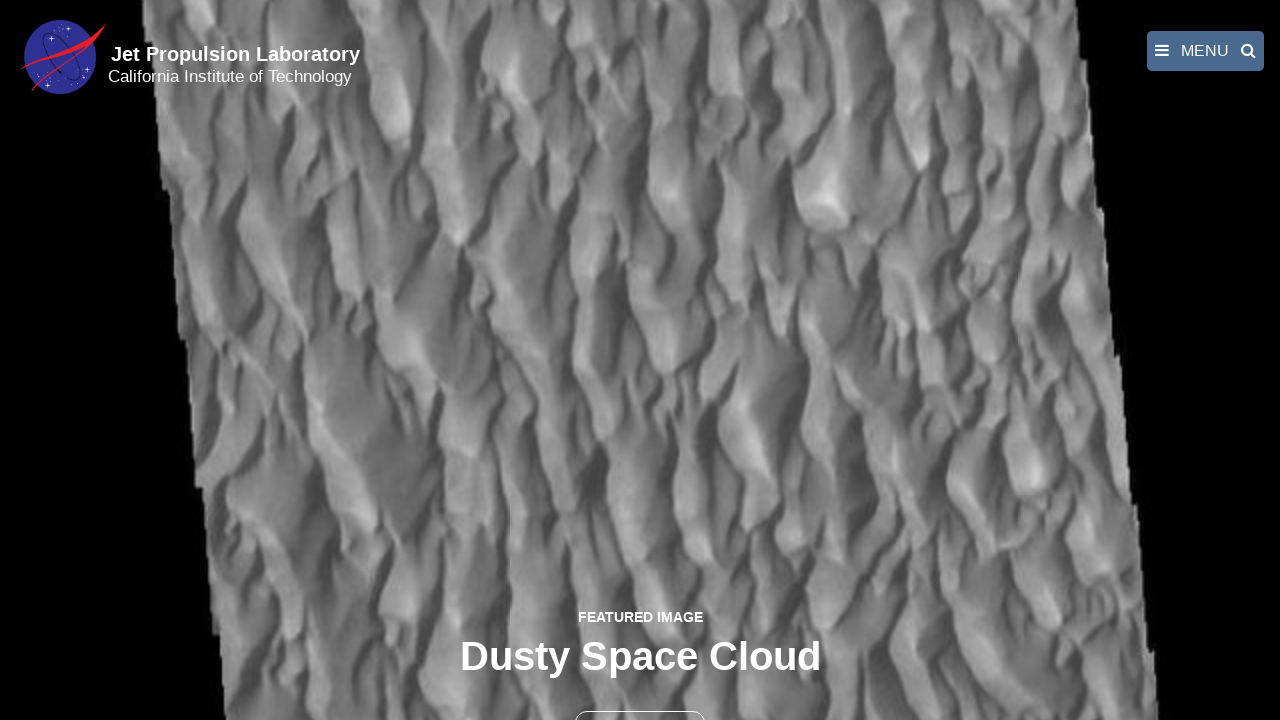

Clicked the full image button to reveal larger featured image at (640, 699) on button >> nth=1
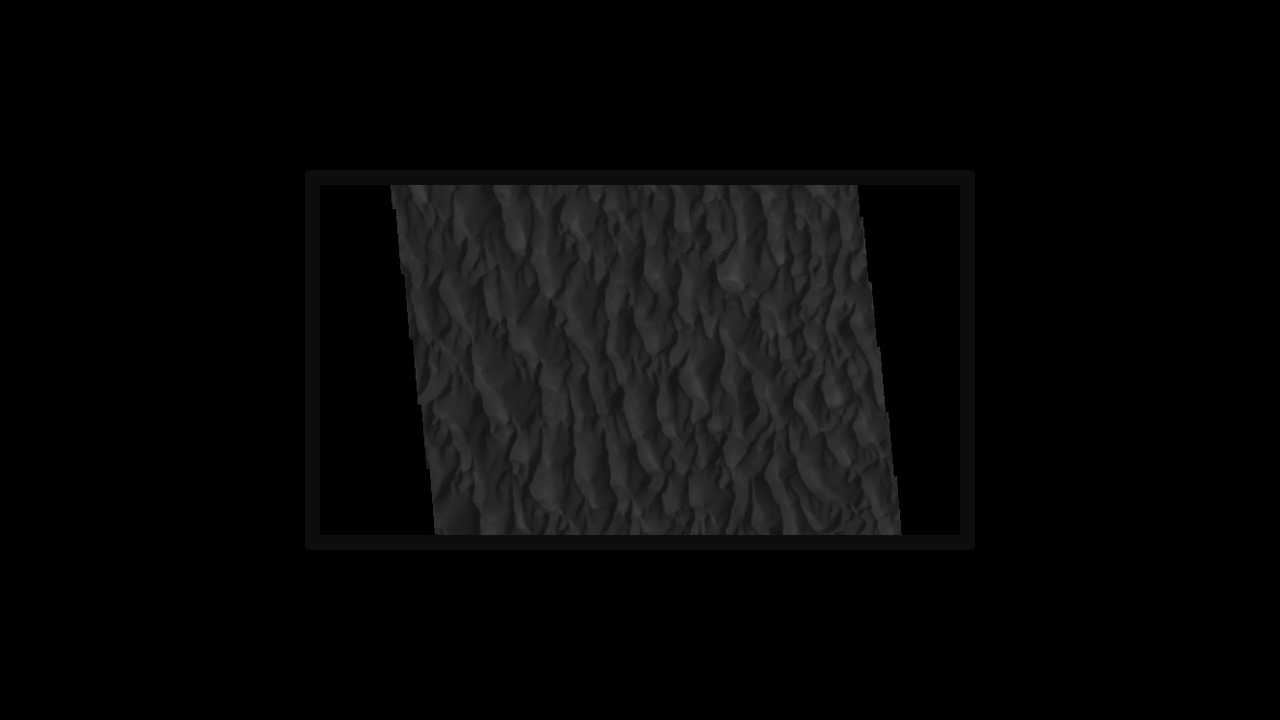

Full-size featured image loaded and visible
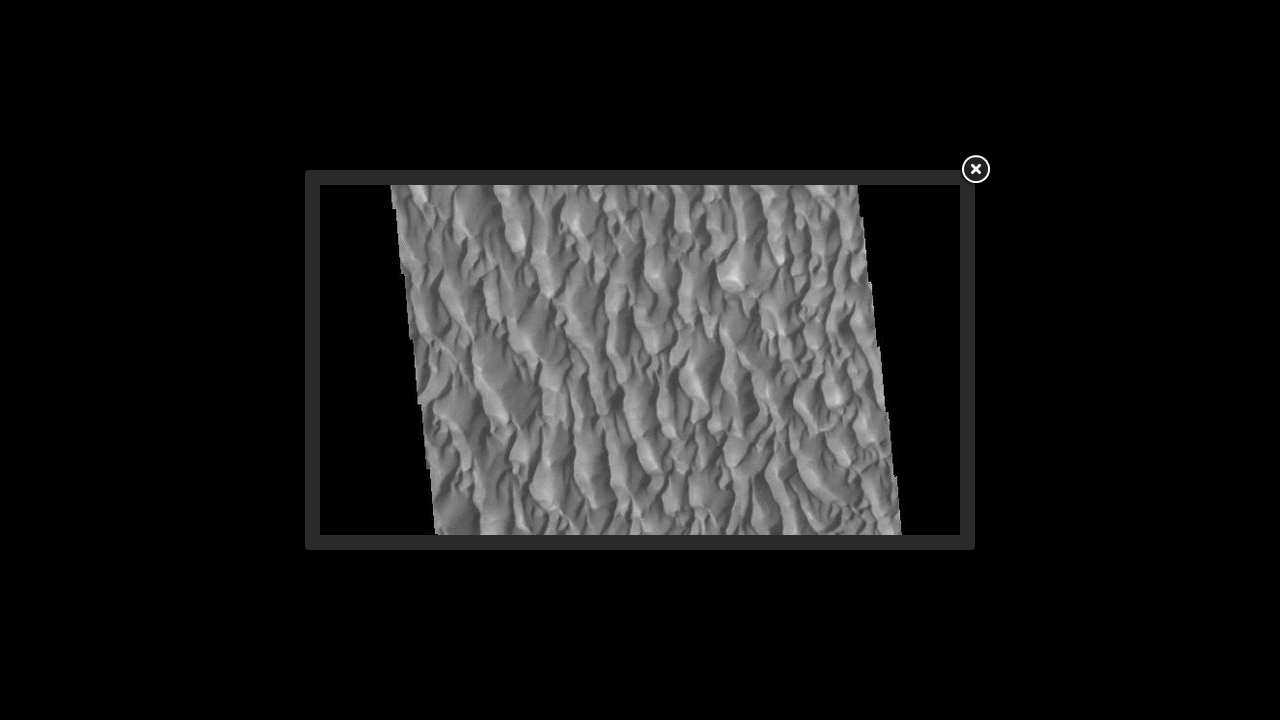

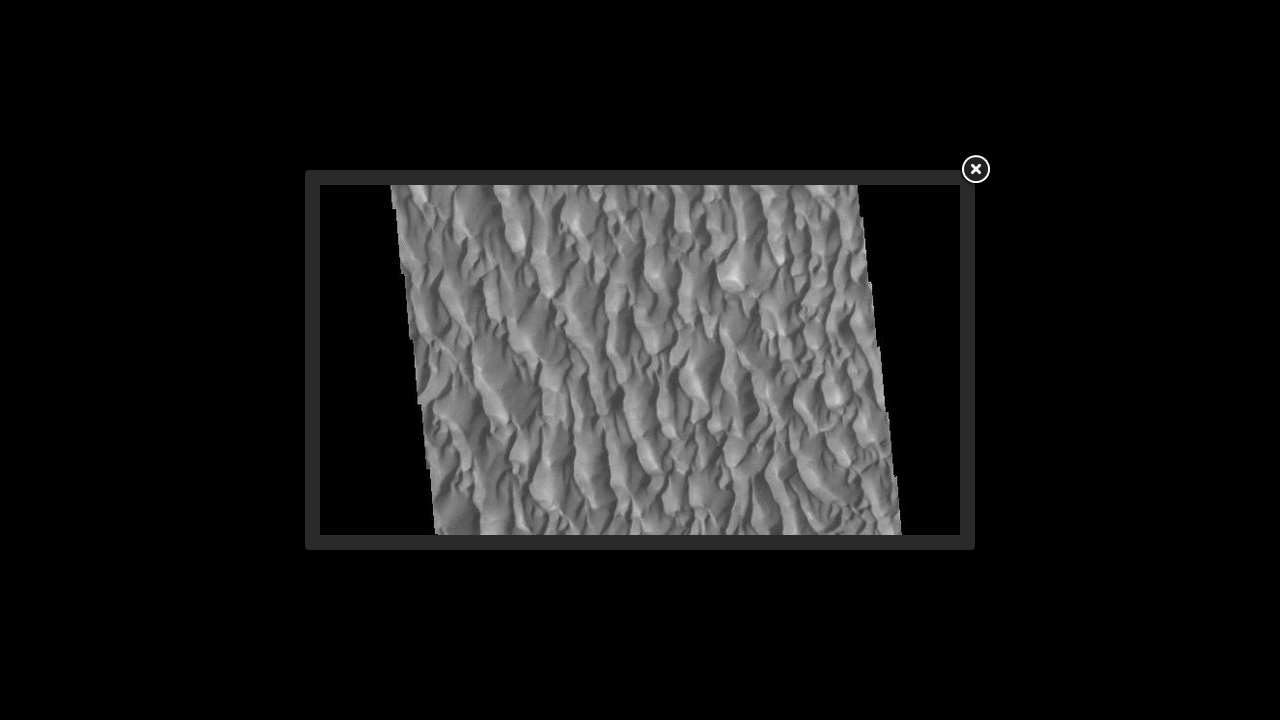